Tests a complete flight booking flow on the BlazeDemo demo site by selecting departure/arrival cities, choosing a flight, filling passenger information and payment details, and completing the purchase.

Starting URL: http://blazedemo.com/

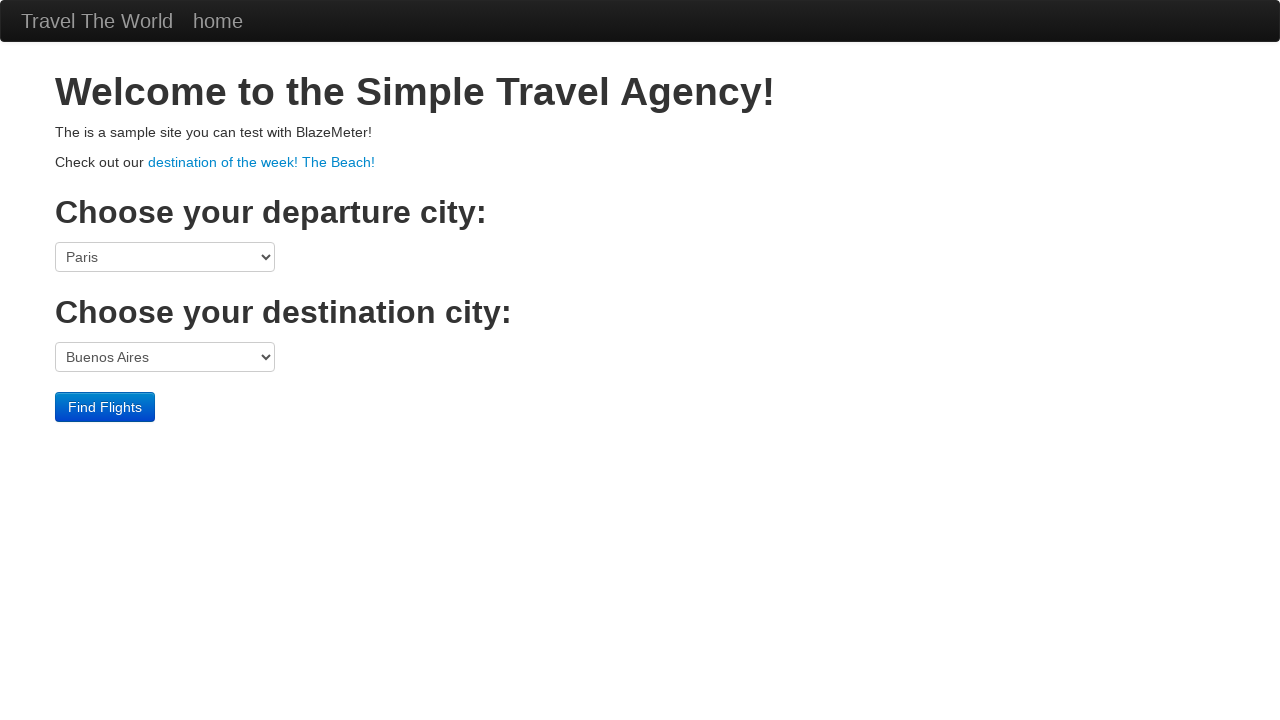

Selected departure city (index 3) on select[name='fromPort']
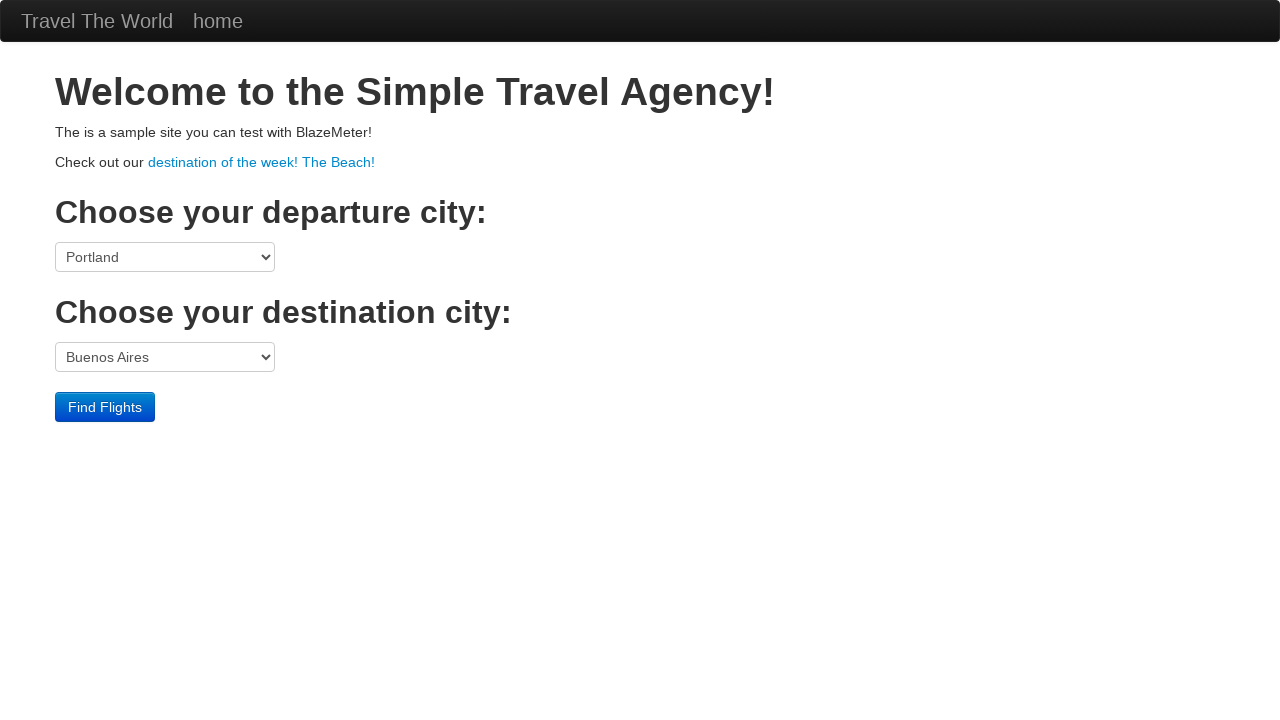

Selected destination city (index 5) on select[name='toPort']
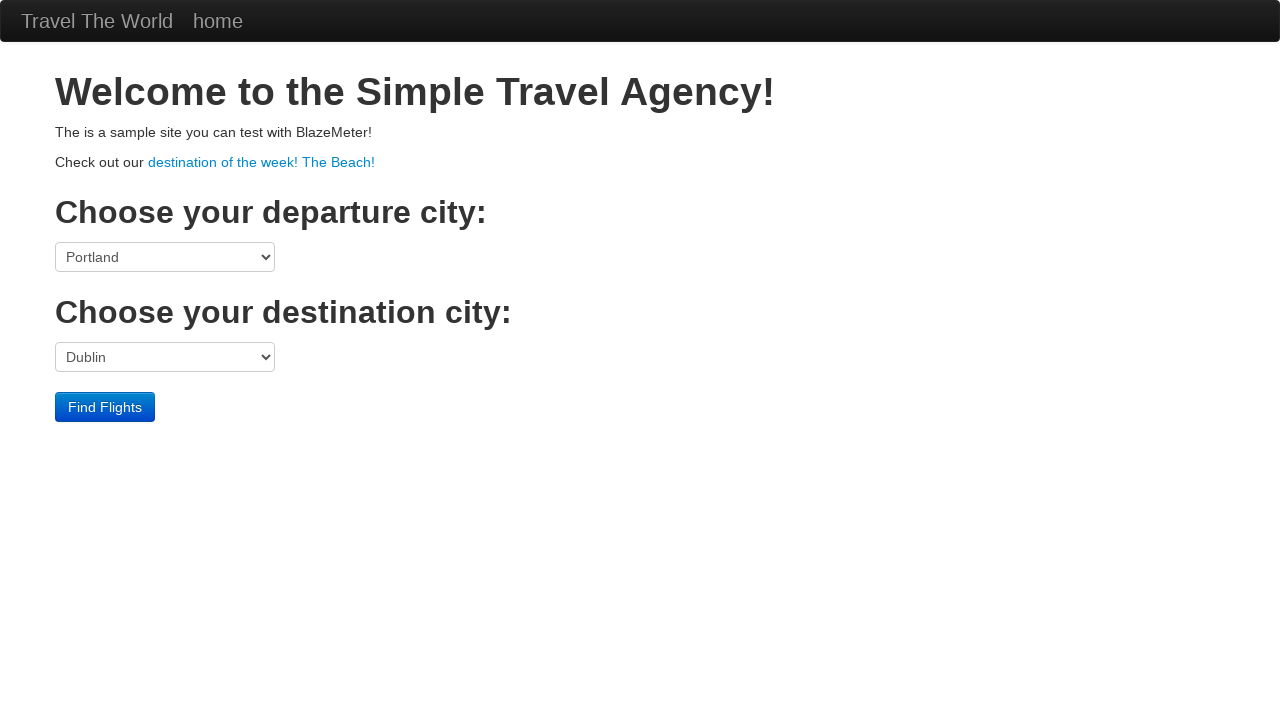

Clicked Find Flights button at (105, 407) on input[value='Find Flights']
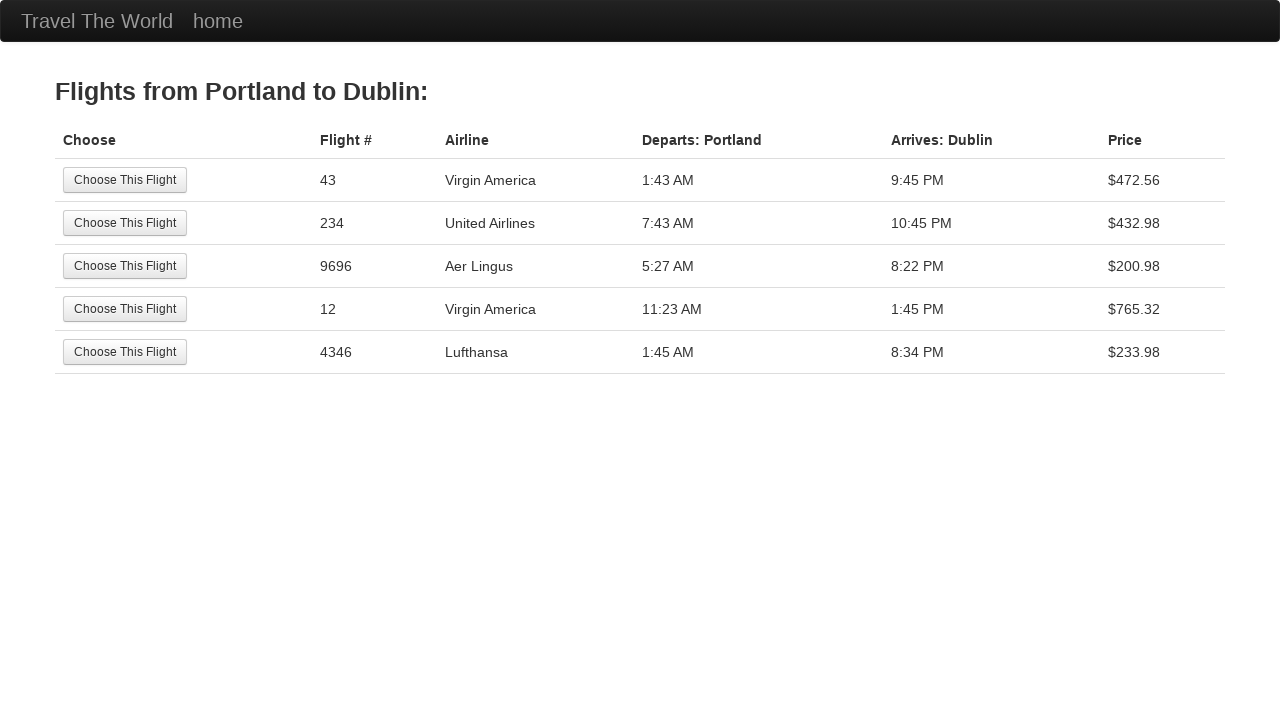

Flight options loaded
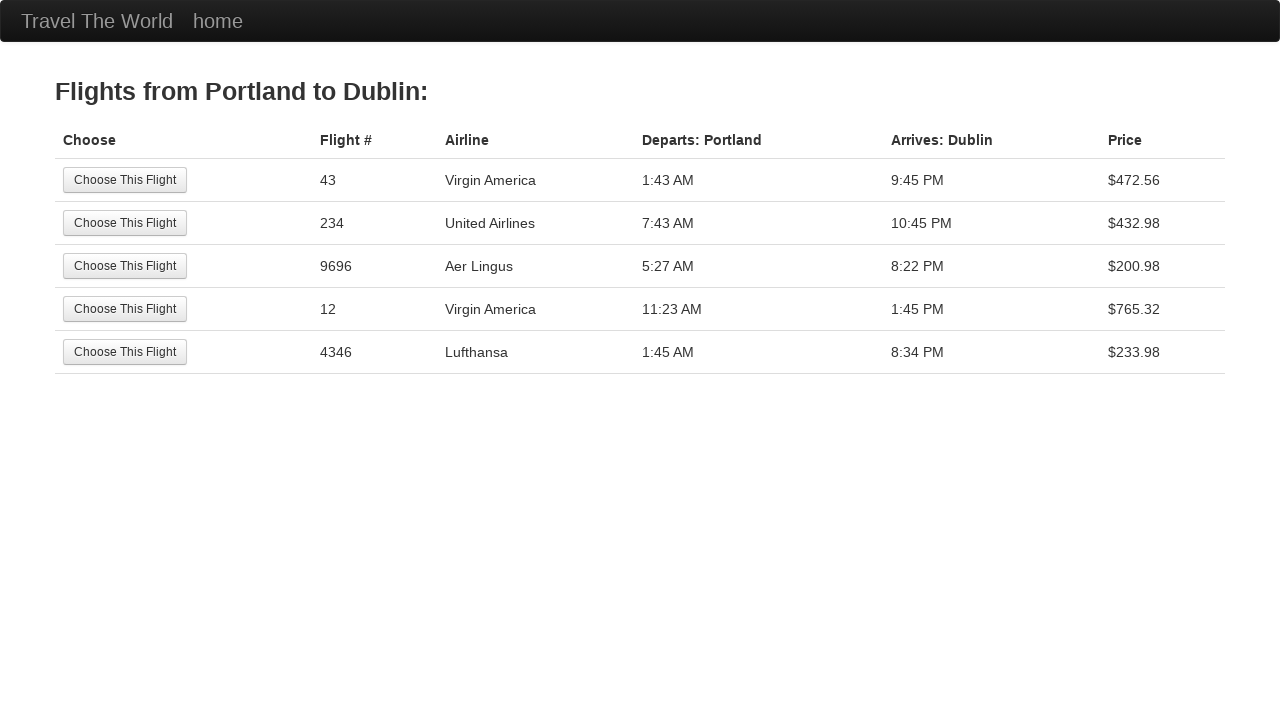

Selected first available flight at (125, 180) on input[value='Choose This Flight']:first-of-type
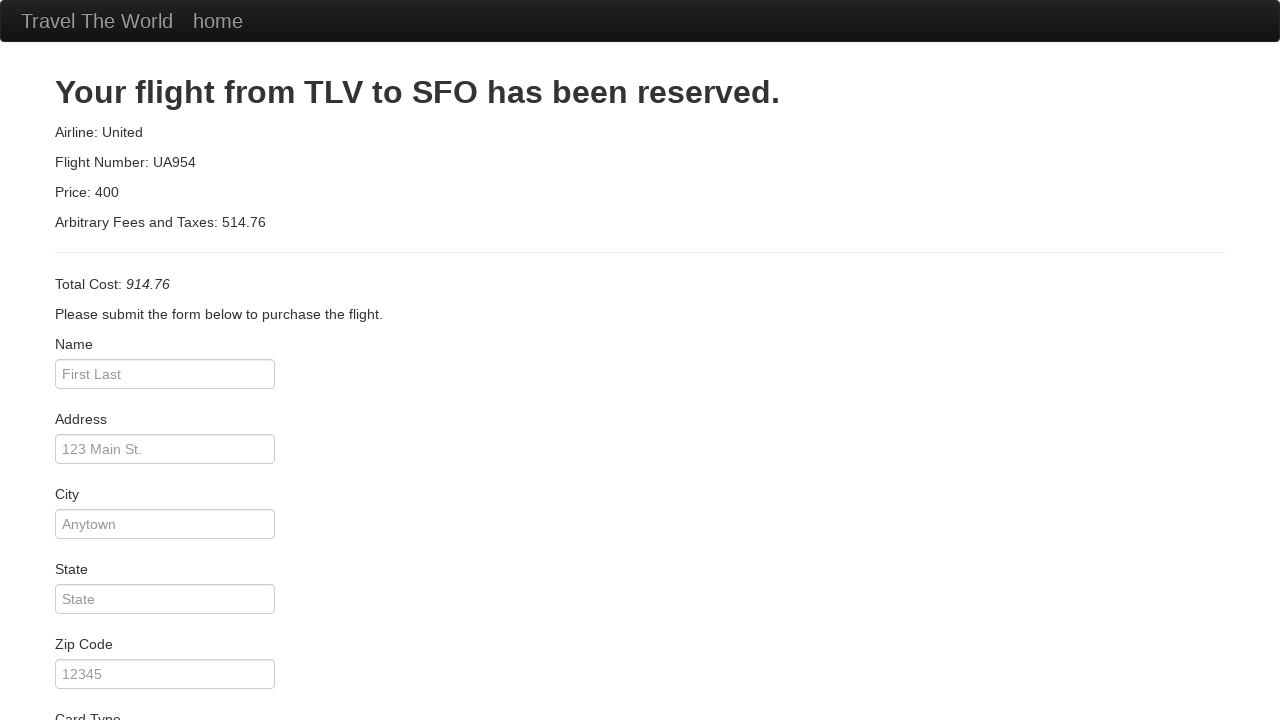

Filled passenger name: John Martinez on input[name='inputName']
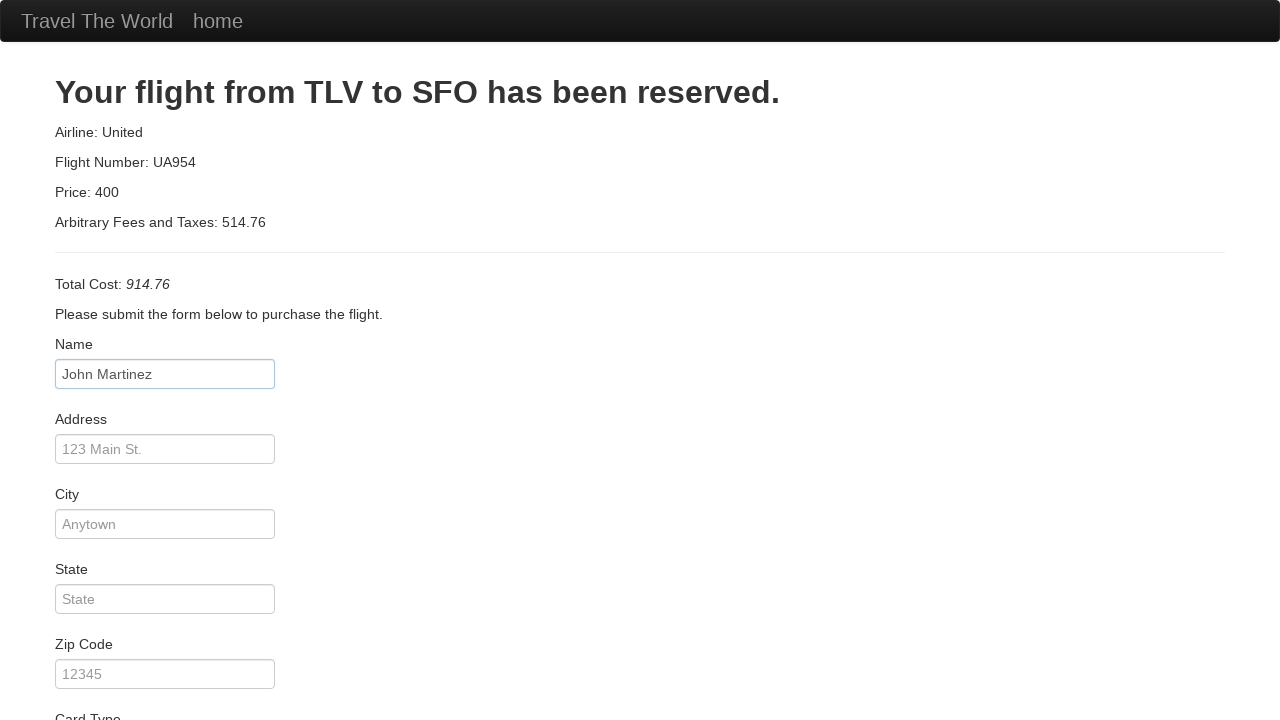

Filled address: 123 Test Street on input[name='address']
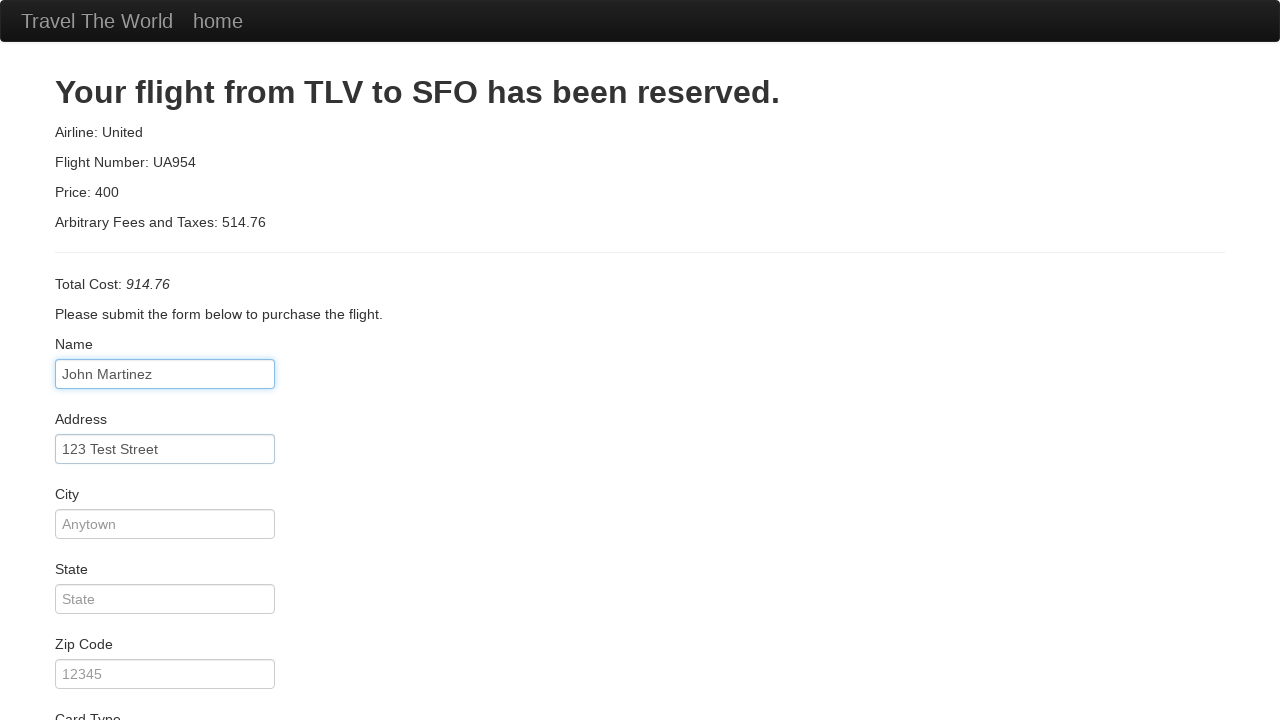

Filled city: Mexico City on input[name='city']
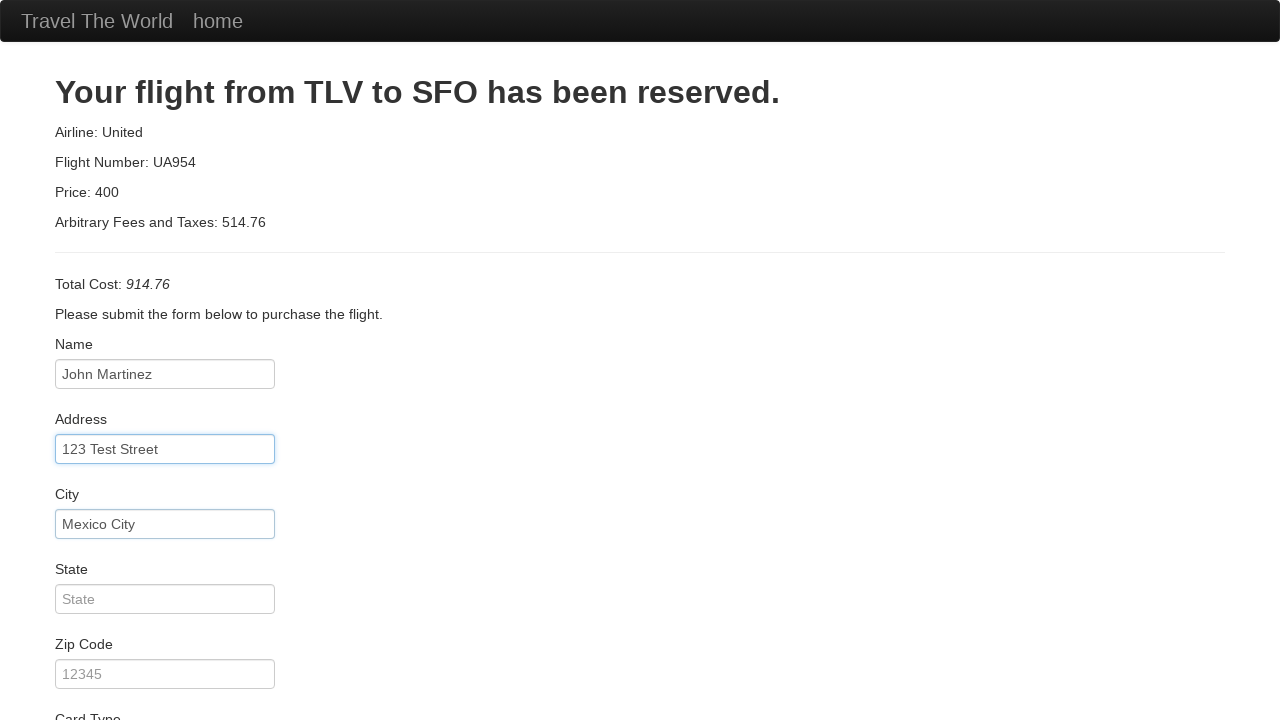

Filled state: CDMX on input[name='state']
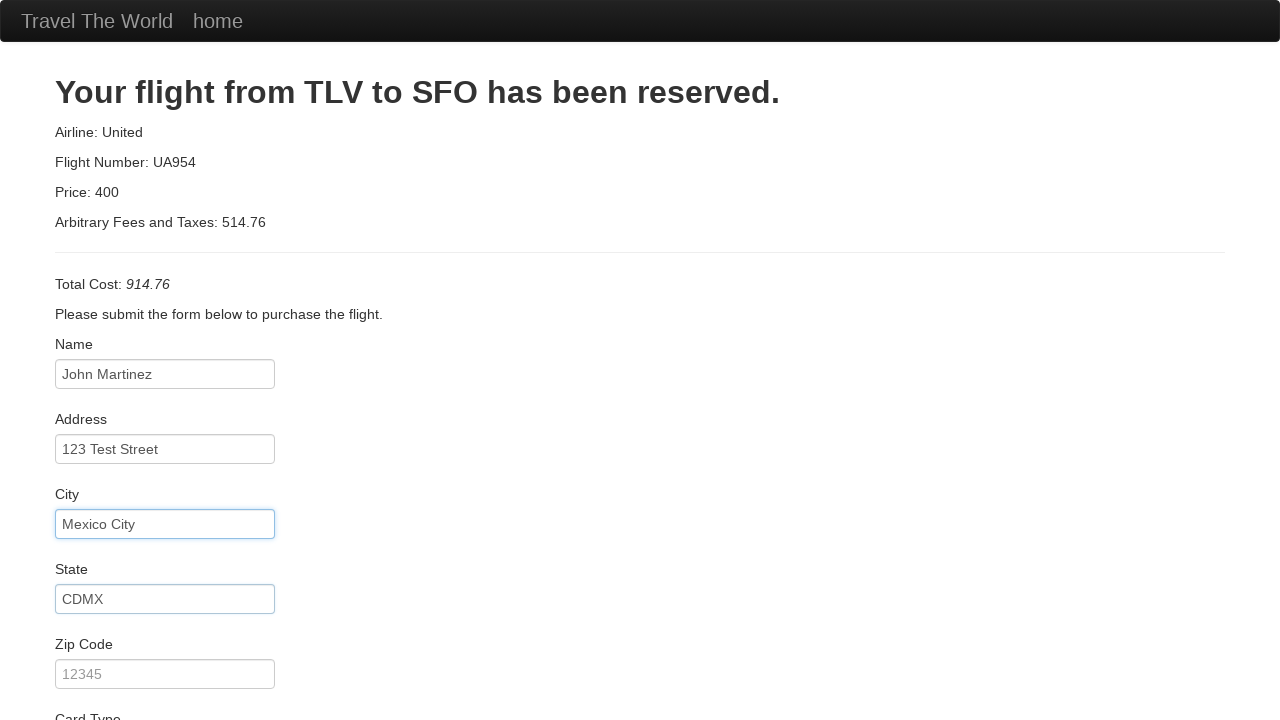

Filled zip code: 54821 on input[name='zipCode']
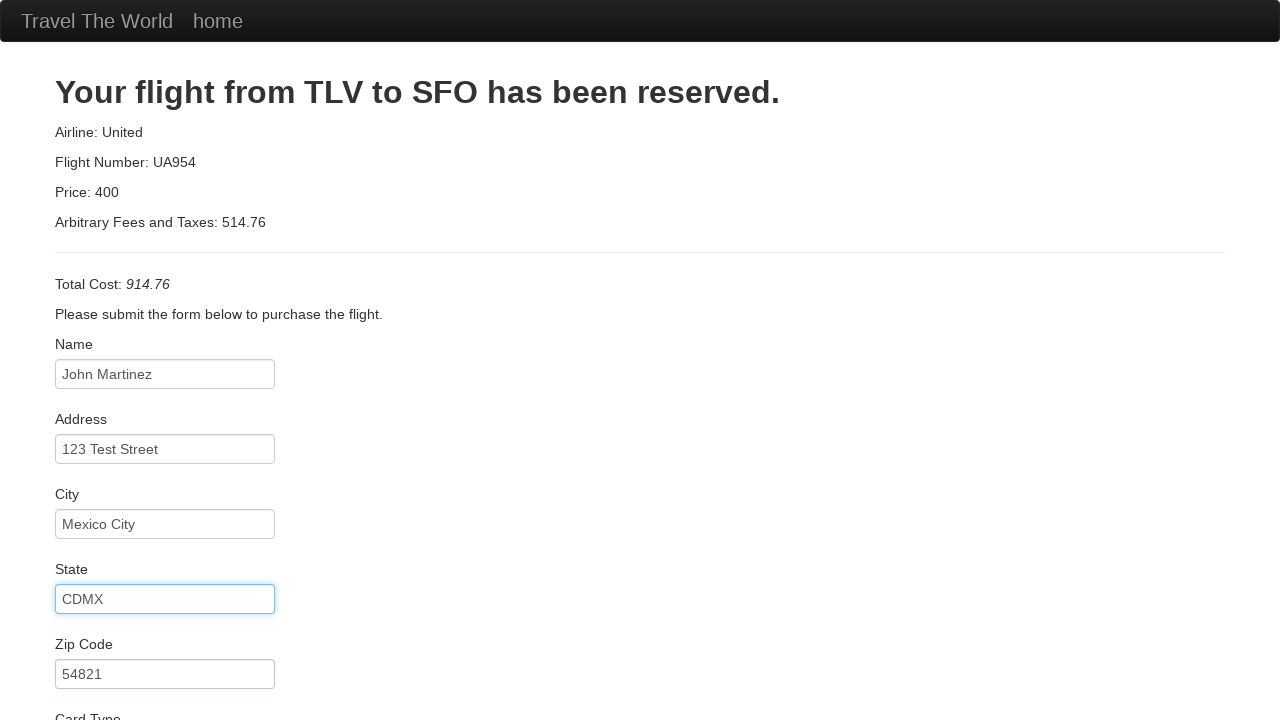

Selected card type: Visa (index 1) on select[name='cardType']
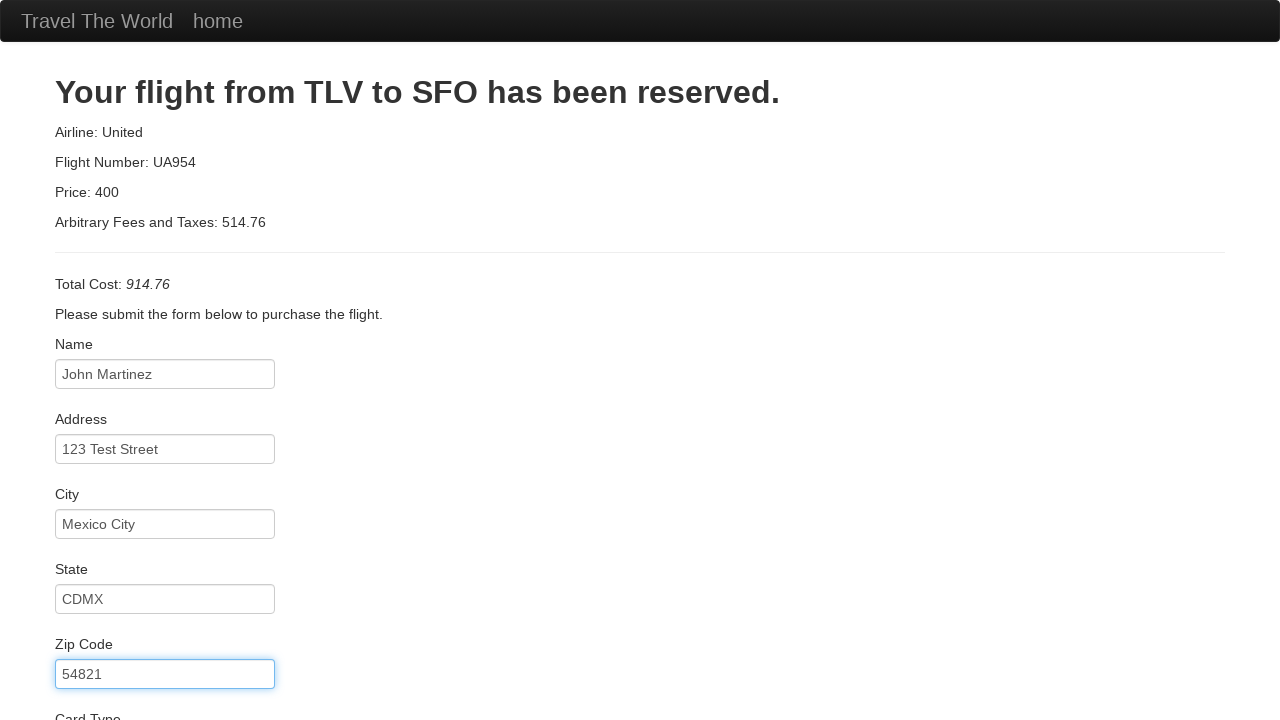

Filled credit card number: 4532891674523891 on input[name='creditCardNumber']
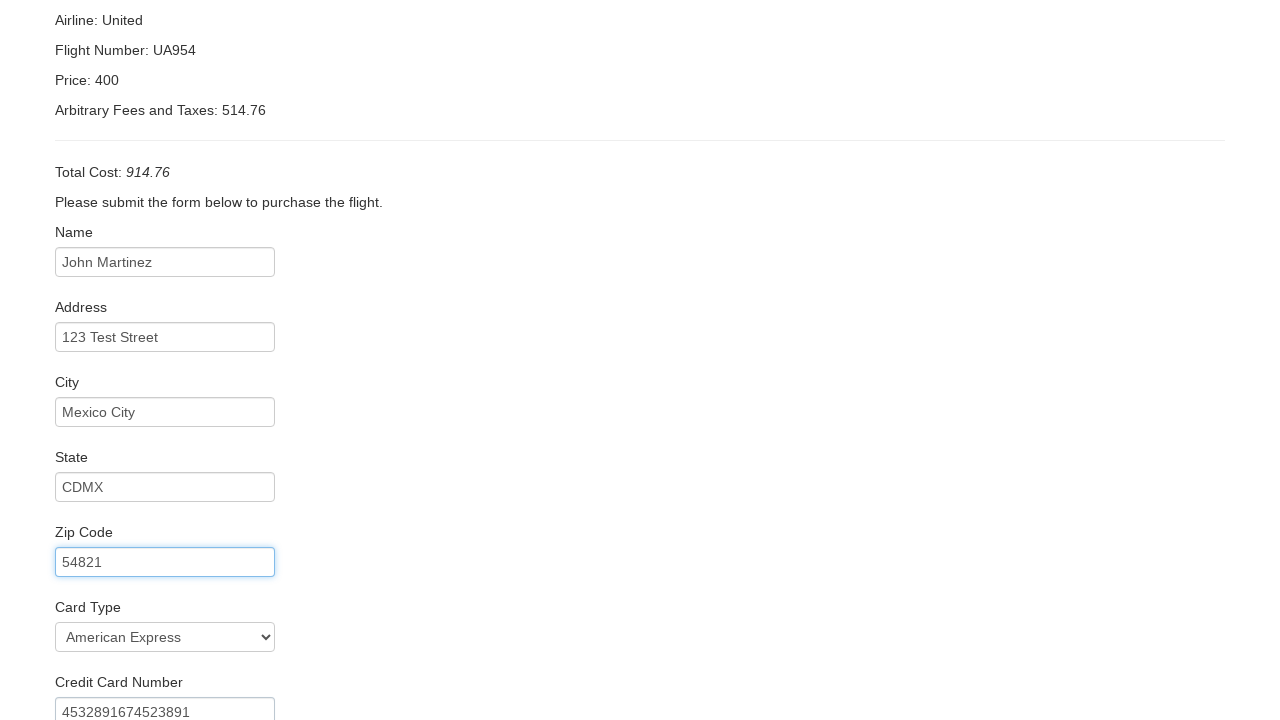

Filled credit card month: 8 on input[name='creditCardMonth']
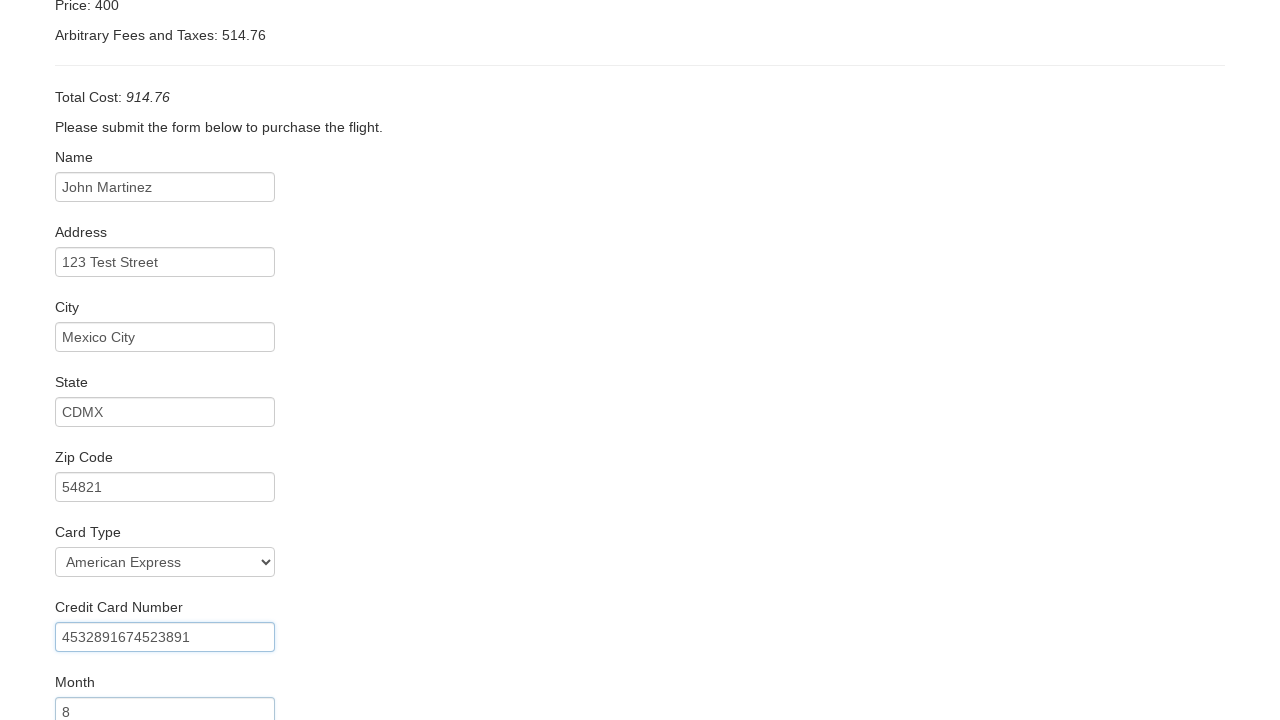

Filled credit card year: 2024 on input[name='creditCardYear']
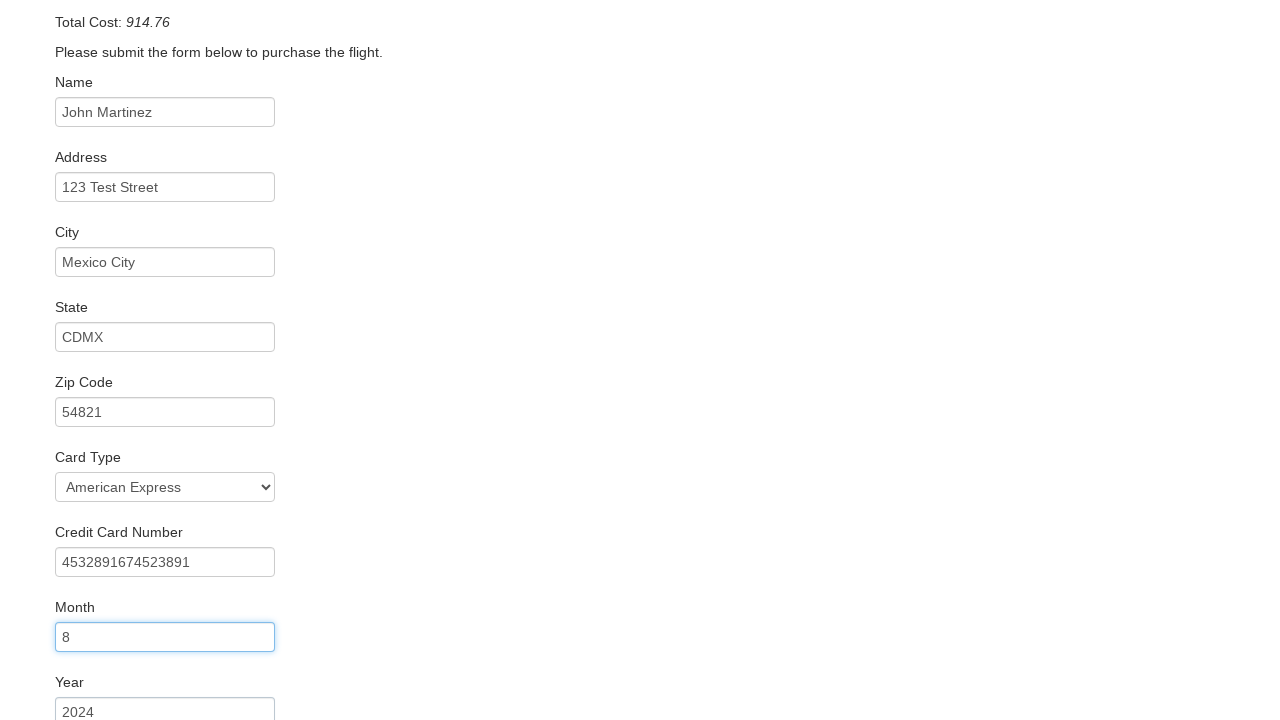

Filled name on card: John Martinez on input[name='nameOnCard']
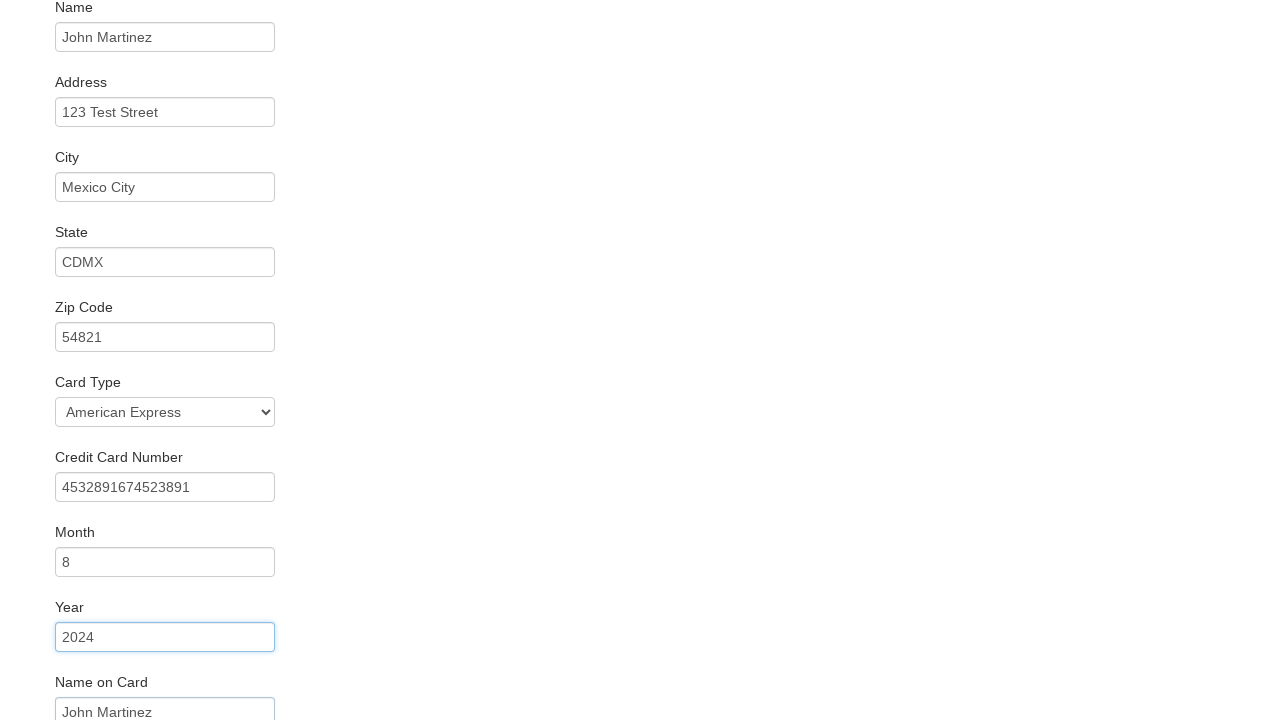

Clicked Purchase Flight button at (118, 685) on input[value='Purchase Flight']
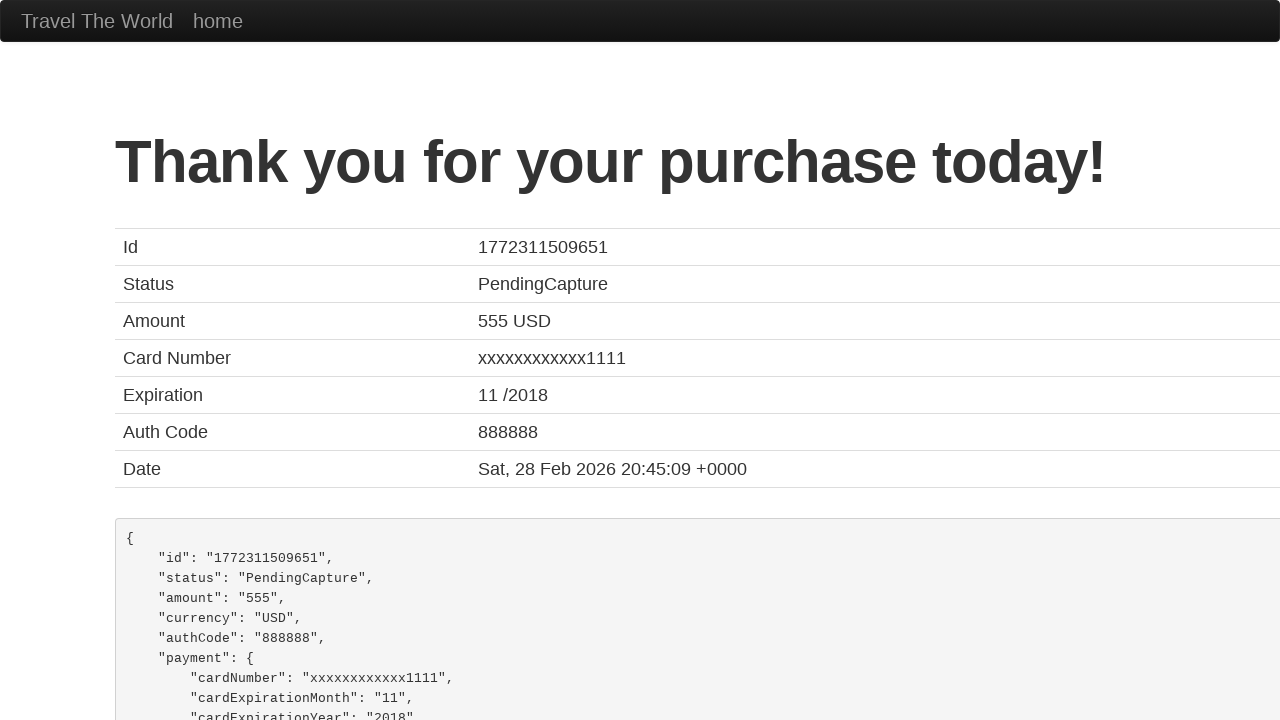

Flight booking confirmation page loaded
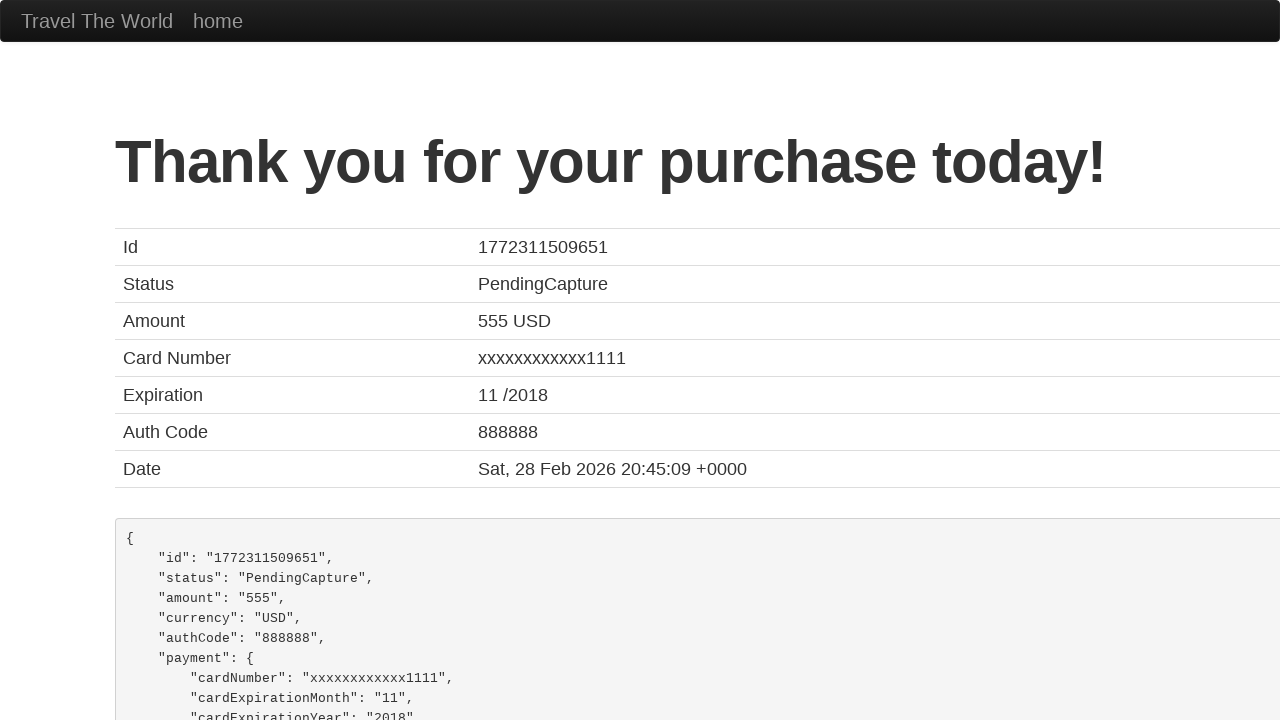

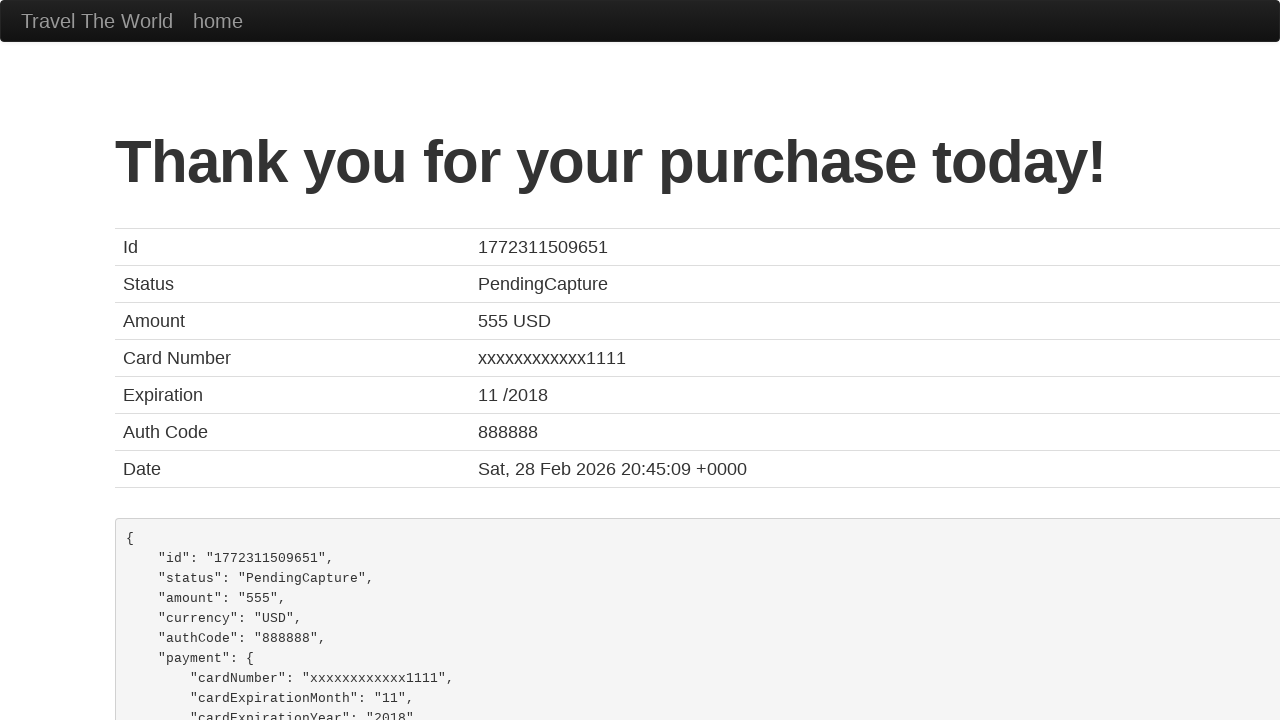